Tests flight booking functionality by selecting round trip, choosing departure and destination cities (Bengaluru to Jaipur), selecting travel dates, configuring passenger count (3 adults, 2 children), selecting currency (USD), and initiating flight search.

Starting URL: https://rahulshettyacademy.com/dropdownsPractise/

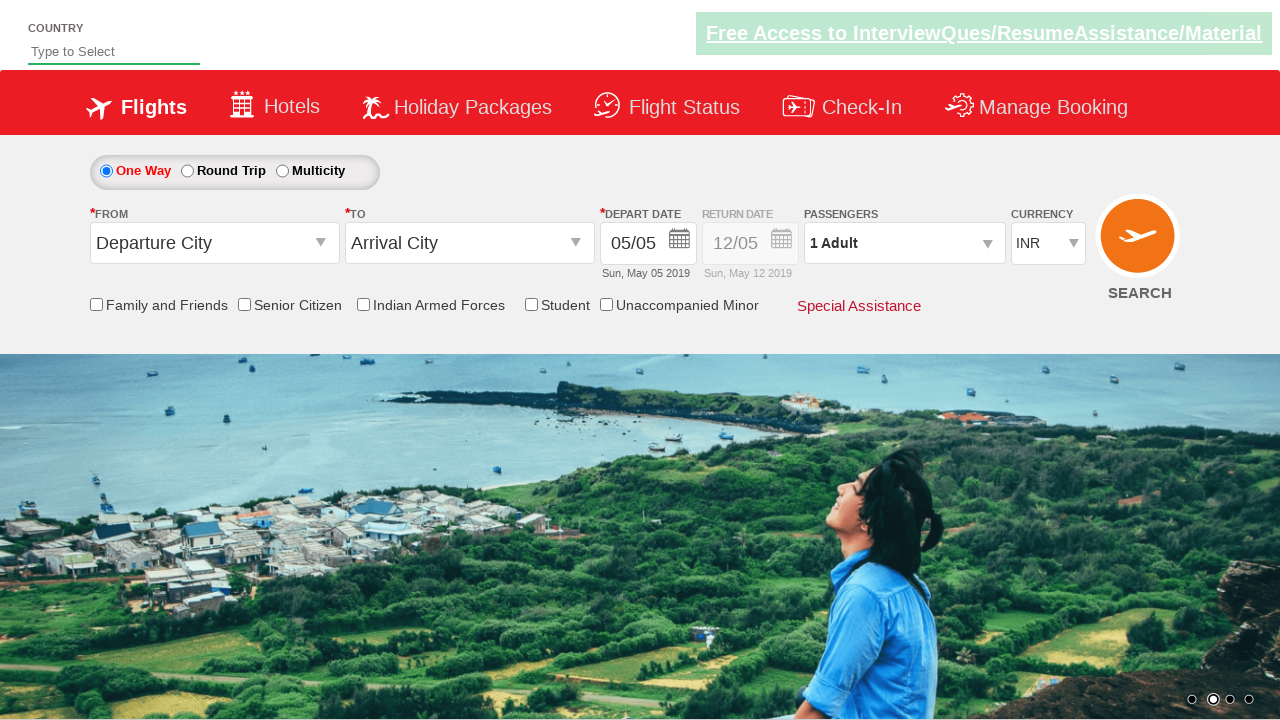

Selected round trip radio button at (187, 171) on #ctl00_mainContent_rbtnl_Trip_1
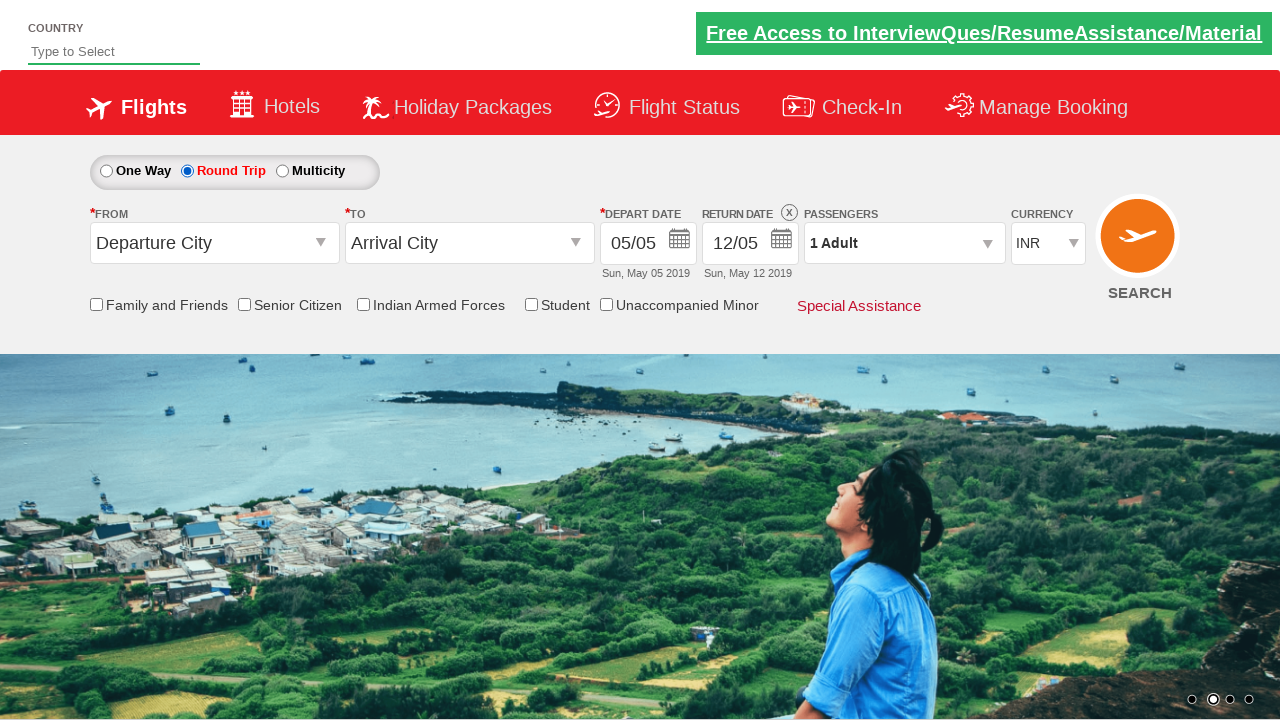

Clicked departure dropdown to open city selection at (323, 244) on #ctl00_mainContent_ddl_originStation1_CTXTaction
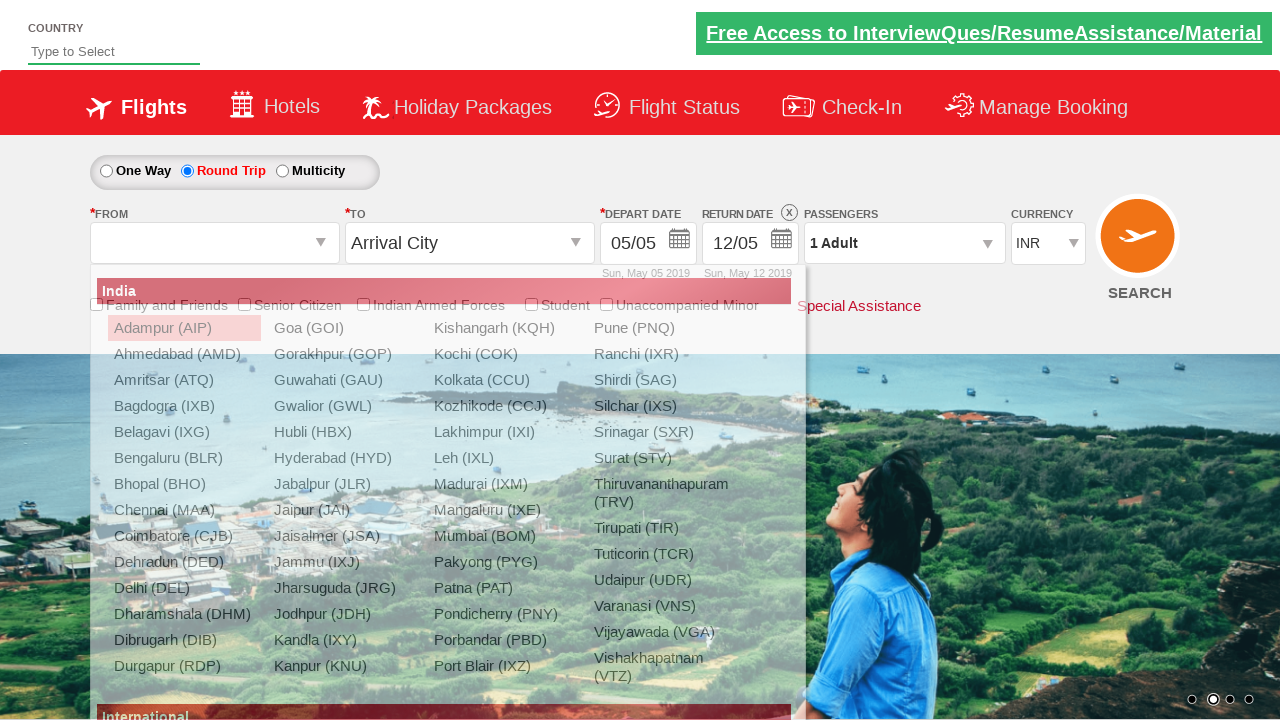

Waited for dropdown to render
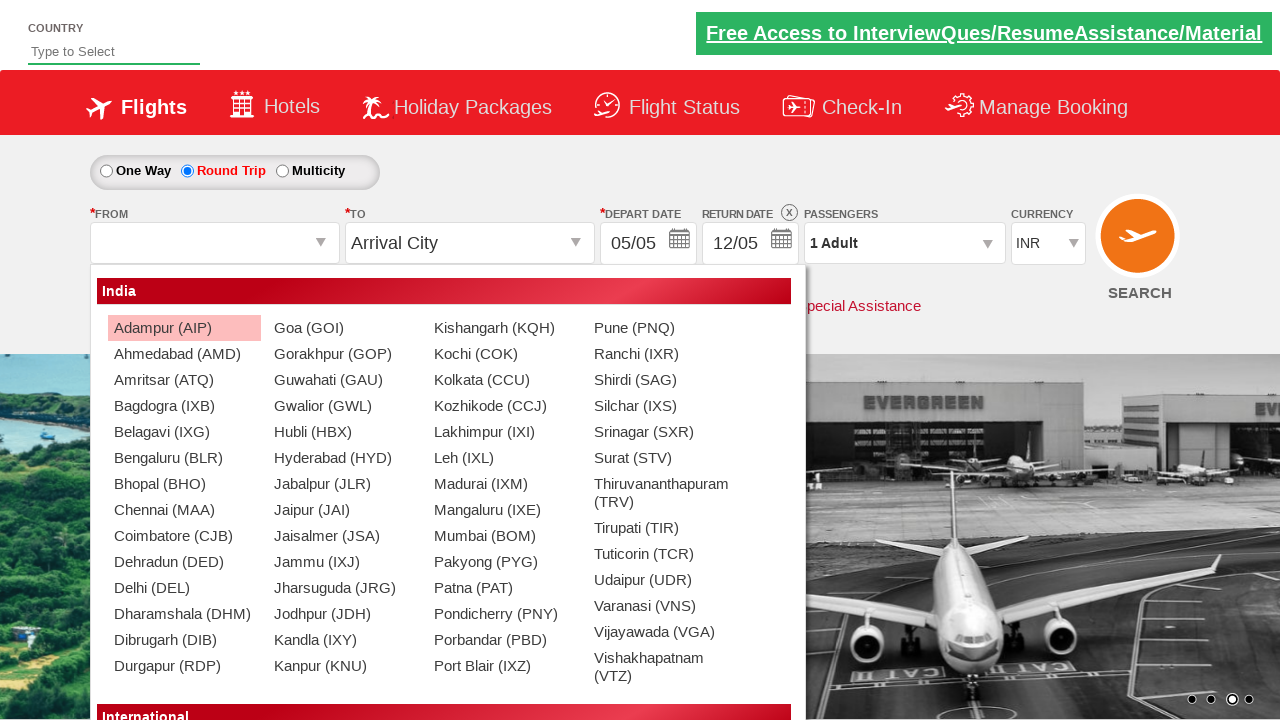

Selected Bengaluru (BLR) as departure city at (184, 458) on xpath=//a[contains(text(),'Bengaluru (BLR)')]
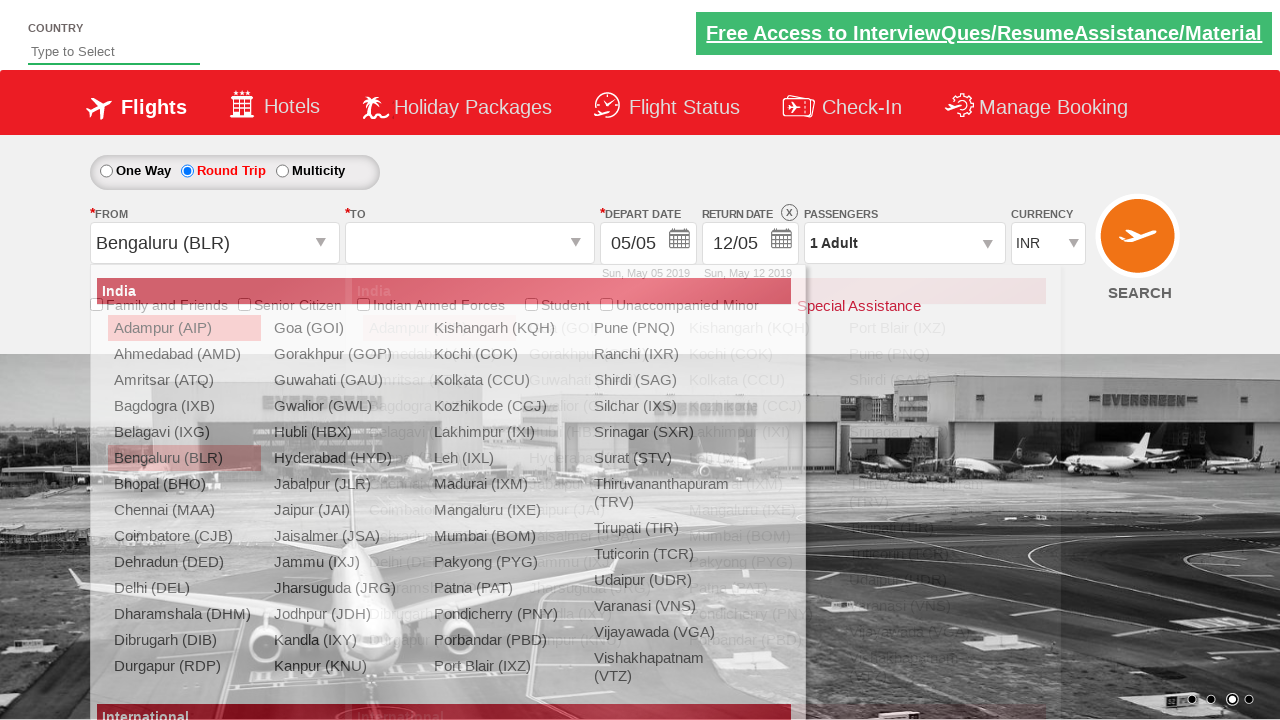

Waited for destination dropdown to appear
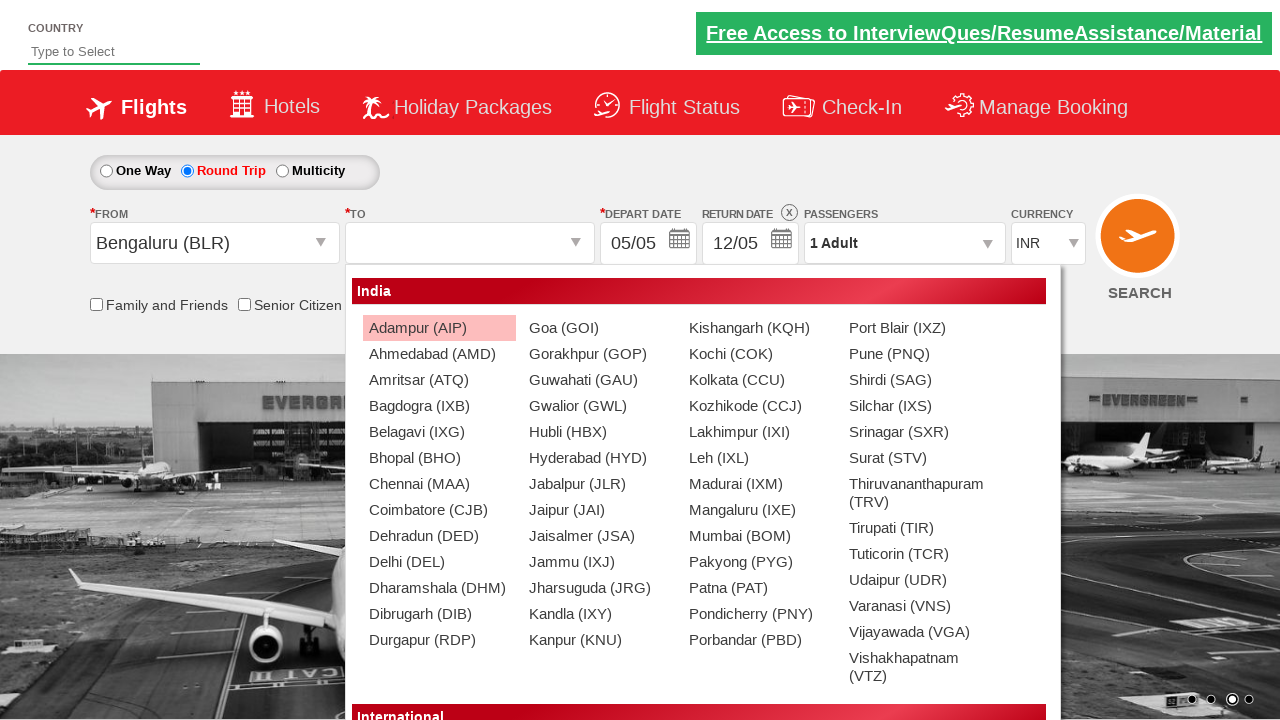

Selected Jaipur (JAI) as destination city at (599, 510) on (//a[@text='Jaipur (JAI)' and @value='JAI'])[2]
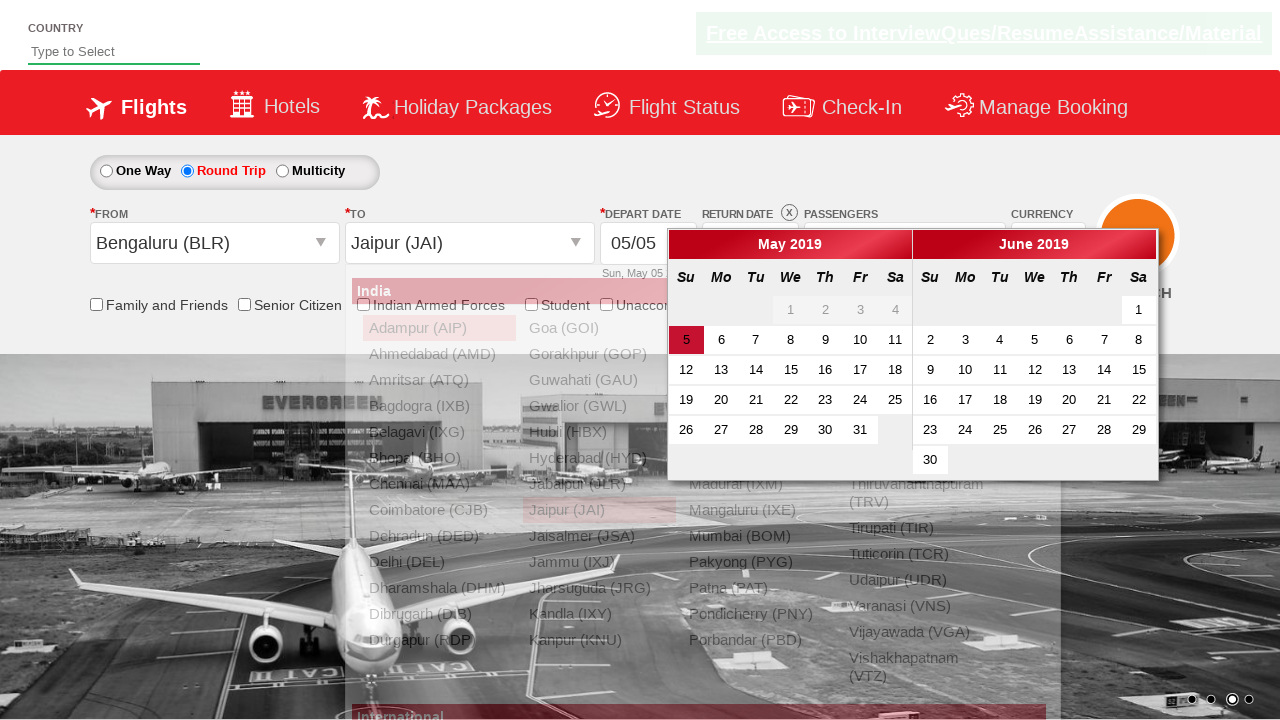

Waited for calendar to render
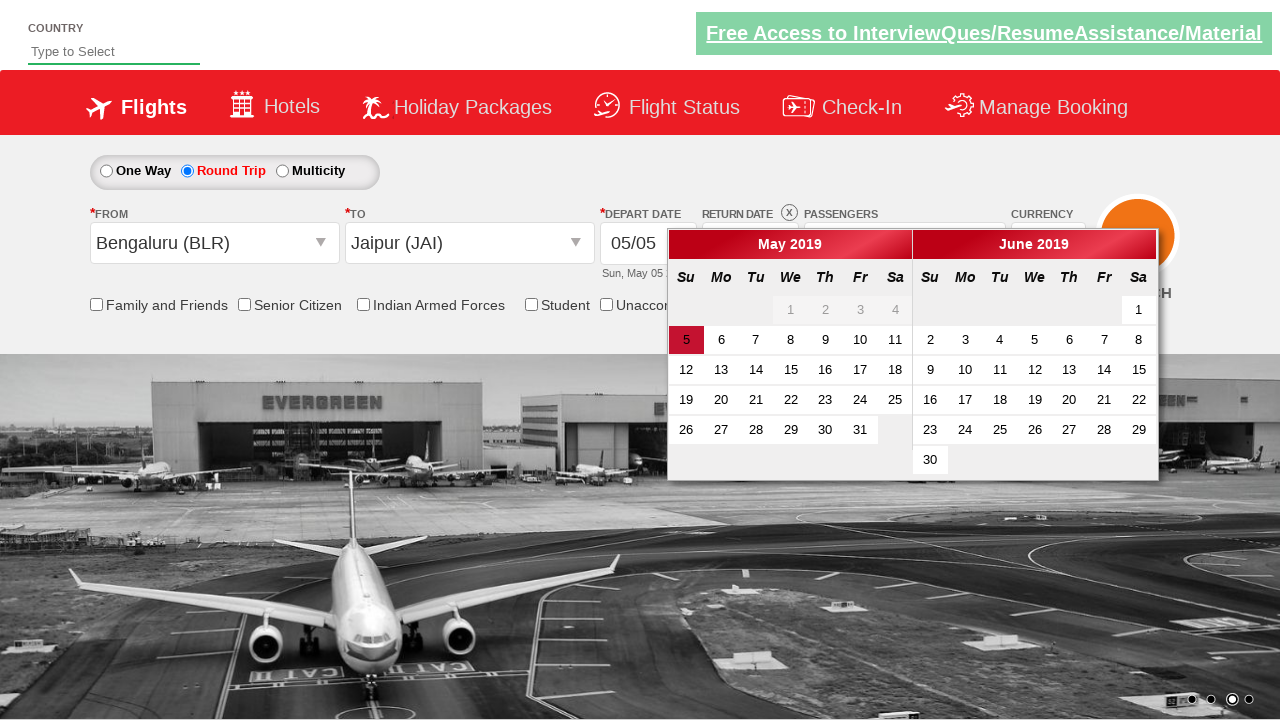

Selected 23rd as departure date at (825, 400) on (//a[contains(text(), '23')])[1]
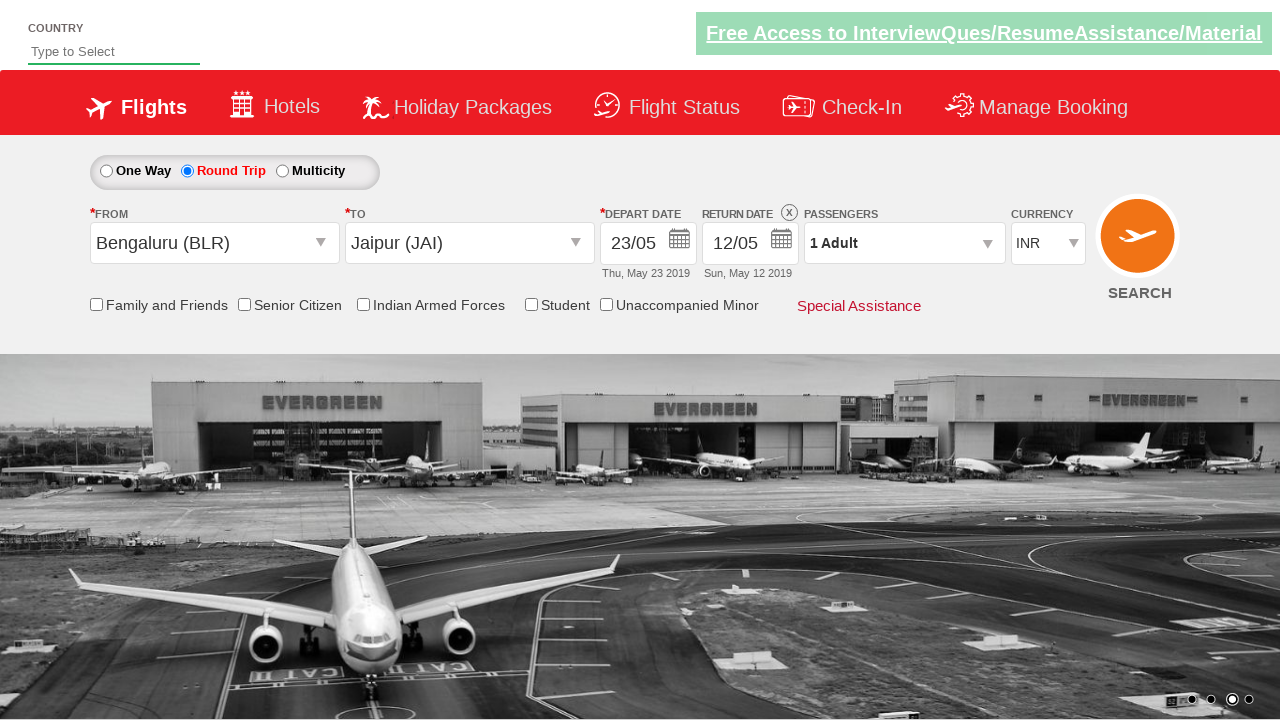

Waited for return date calendar to render
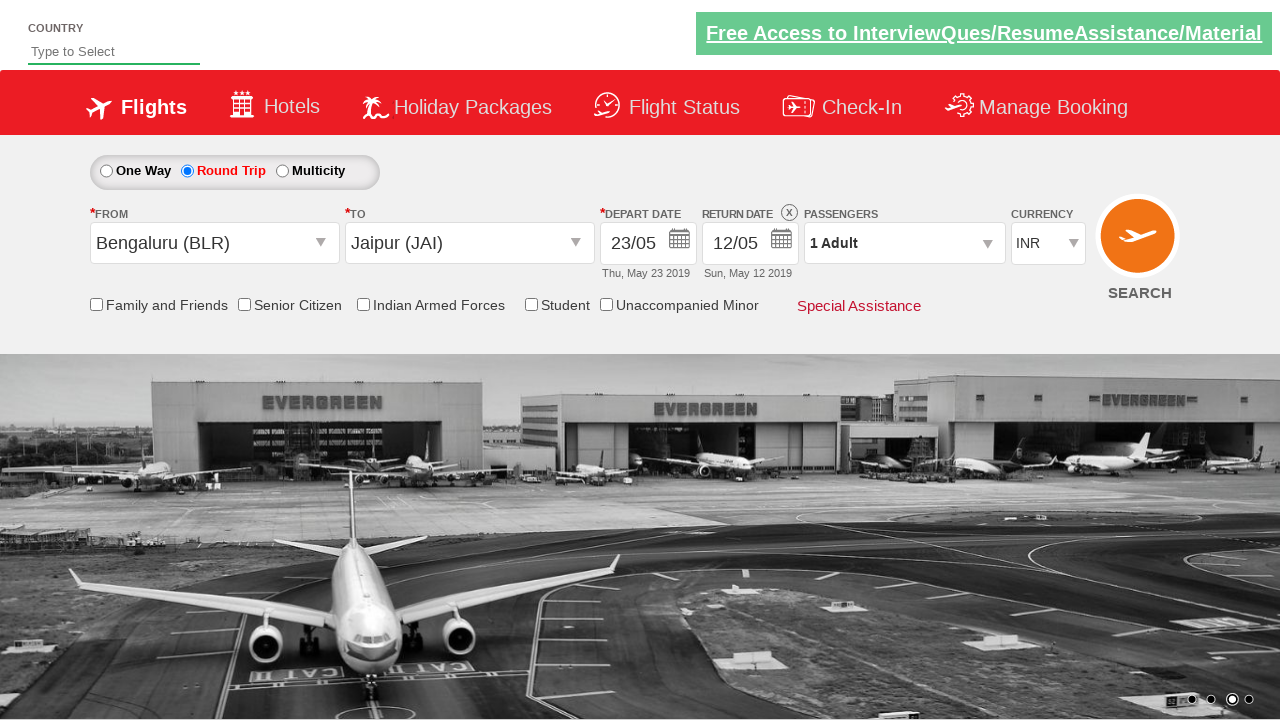

Clicked return date field to open calendar at (750, 244) on #ctl00_mainContent_view_date2
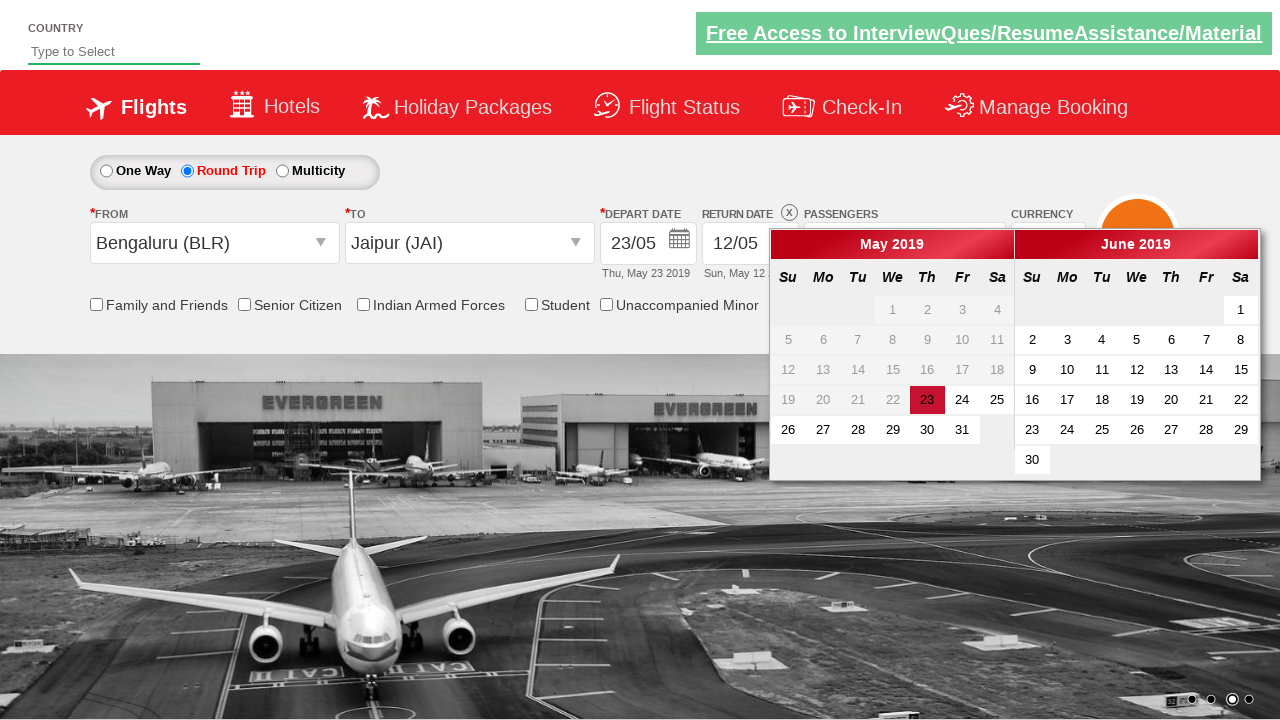

Selected 23rd as return date at (1032, 430) on (//a[contains(text(), '23')])[2]
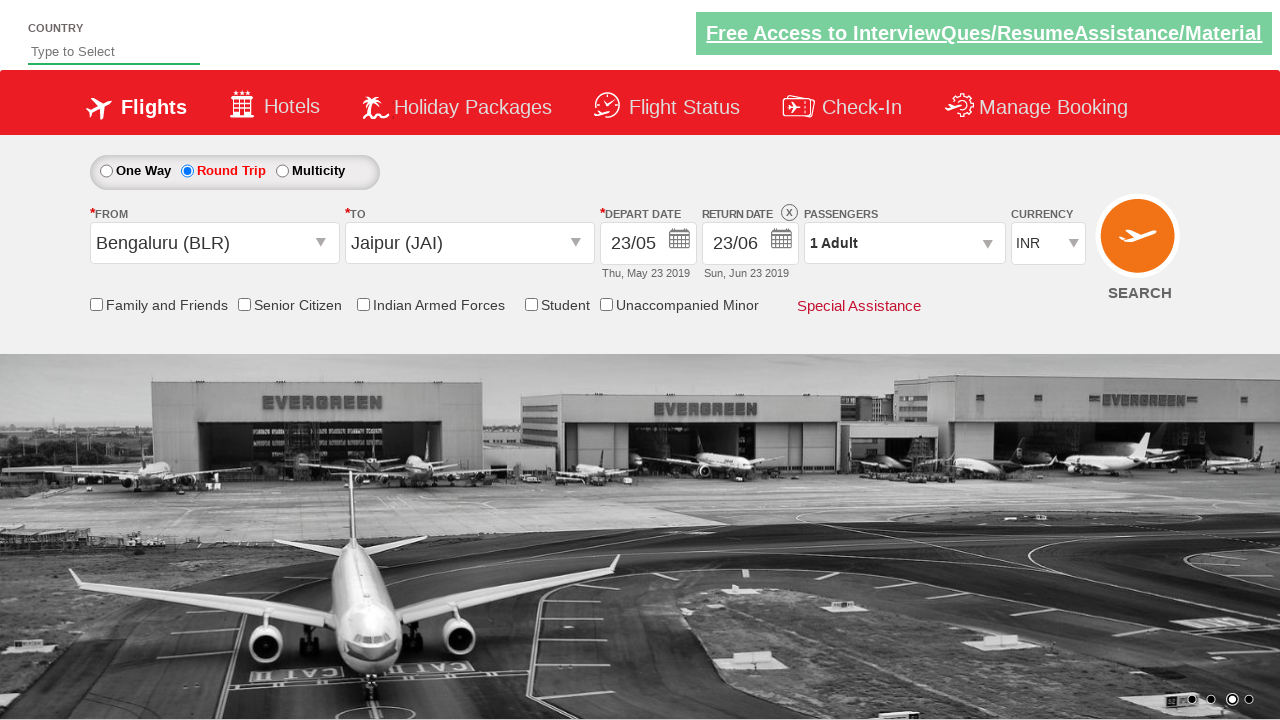

Waited before opening passenger selection
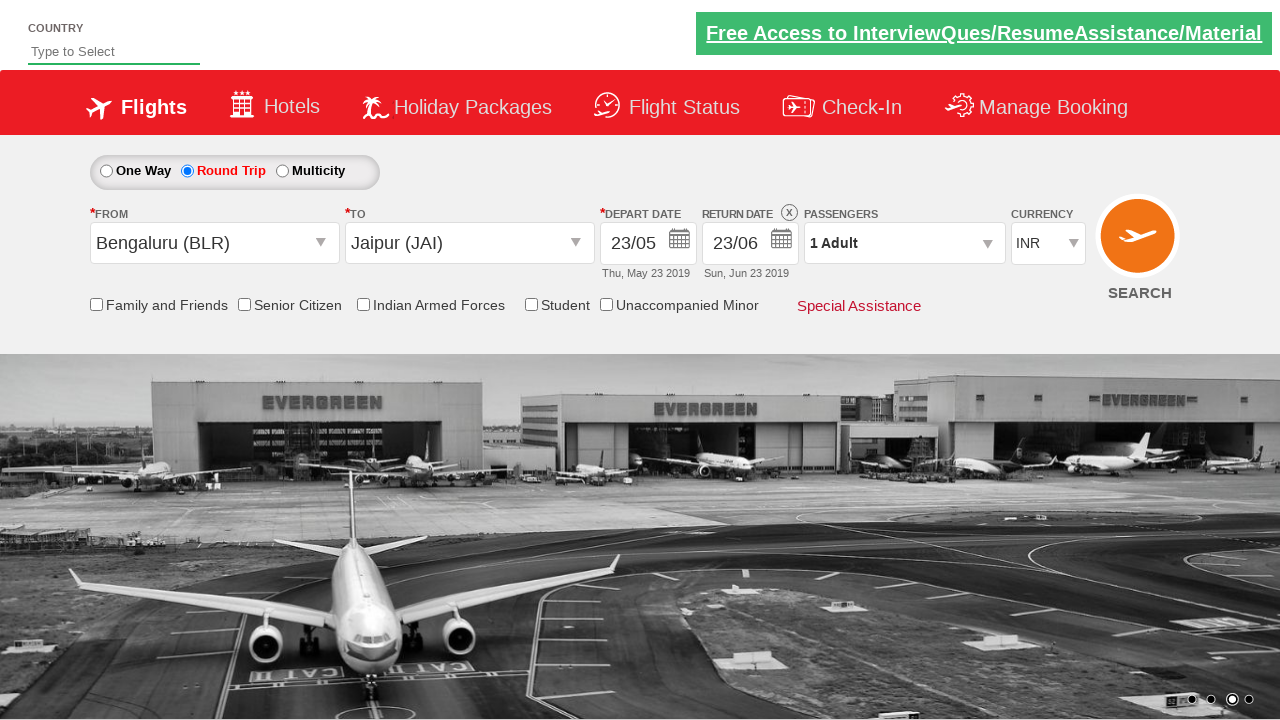

Clicked passenger info dropdown to open at (904, 243) on #divpaxinfo
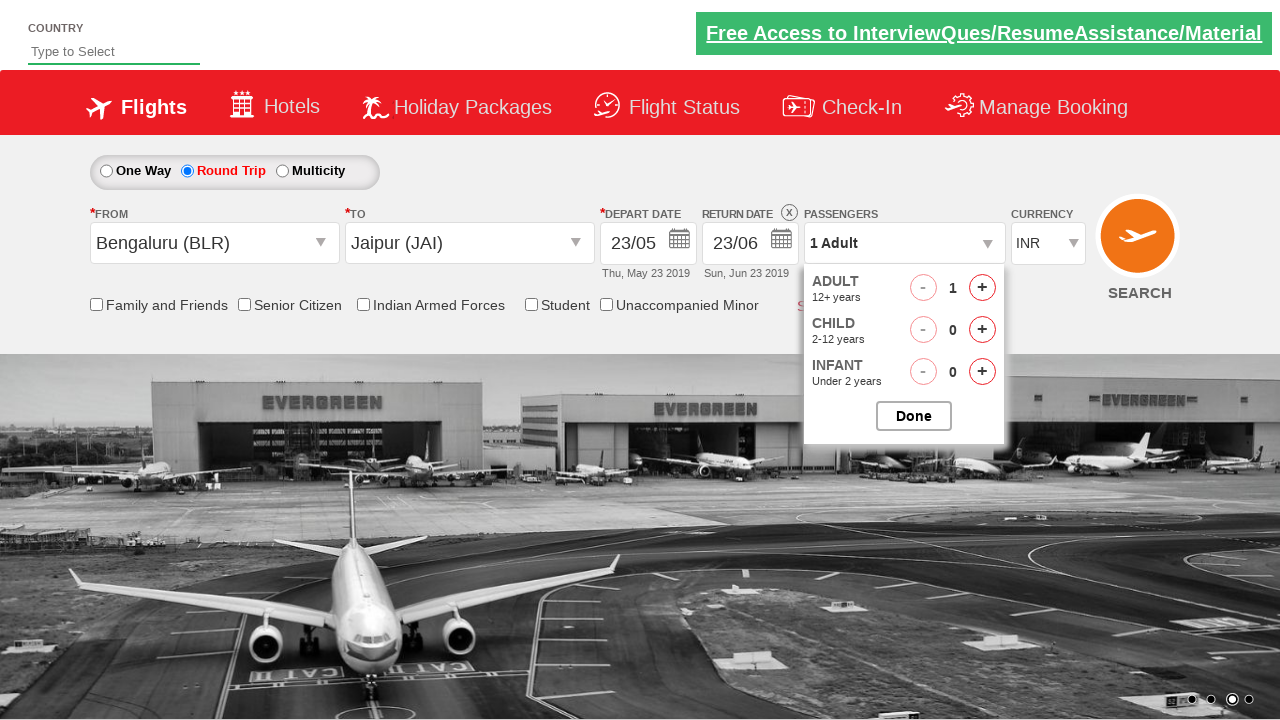

Waited for passenger selection interface to load
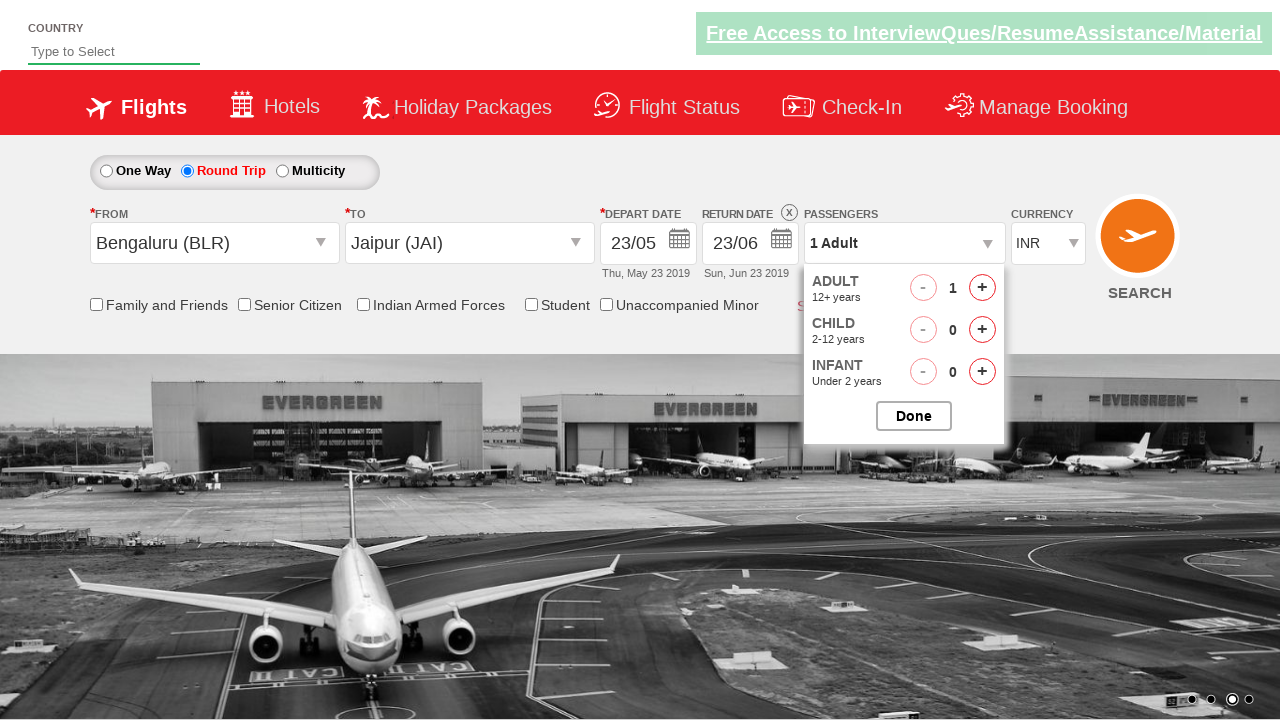

Incremented adult count (1st click) at (982, 288) on #hrefIncAdt
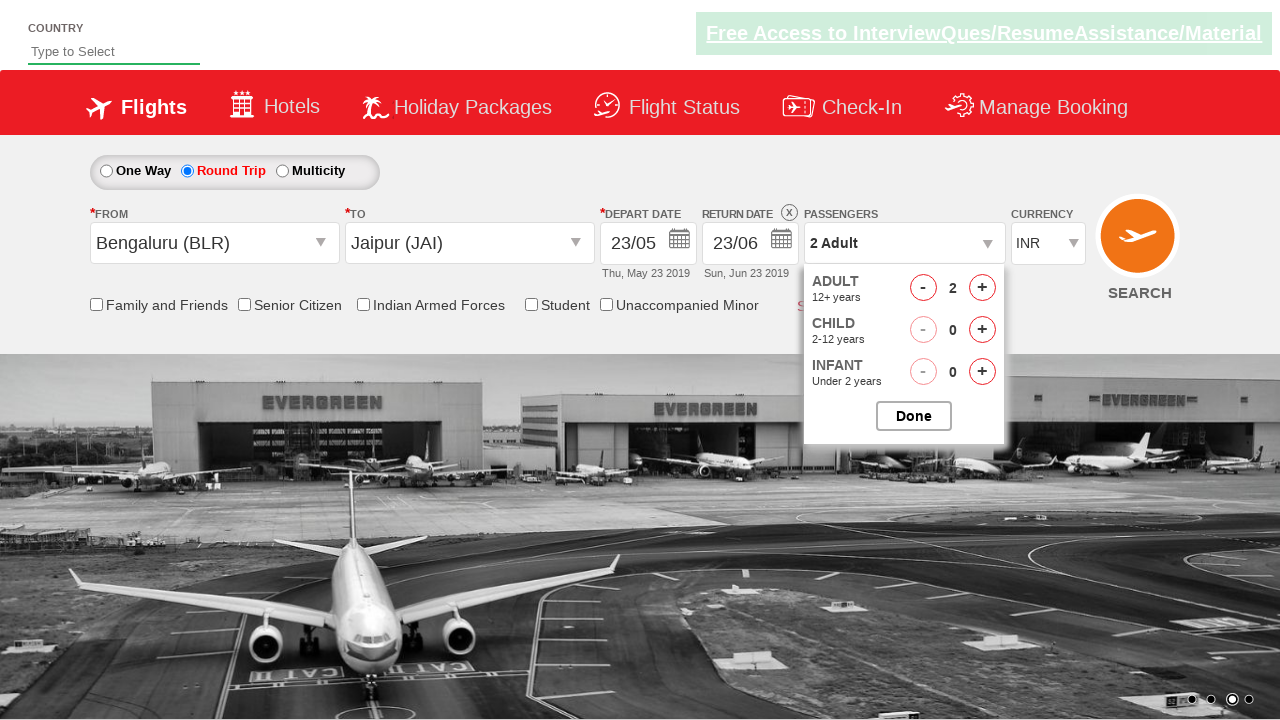

Incremented adult count (2nd click) - total 3 adults at (982, 288) on #hrefIncAdt
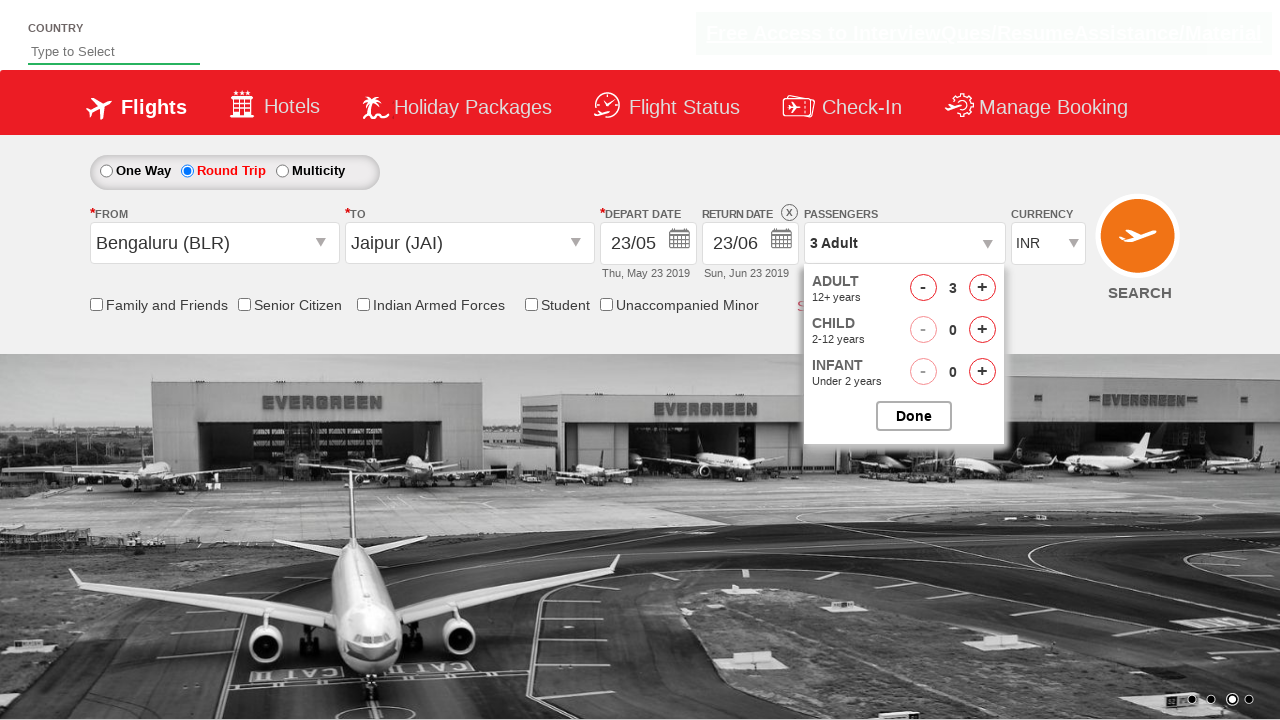

Waited before adding children
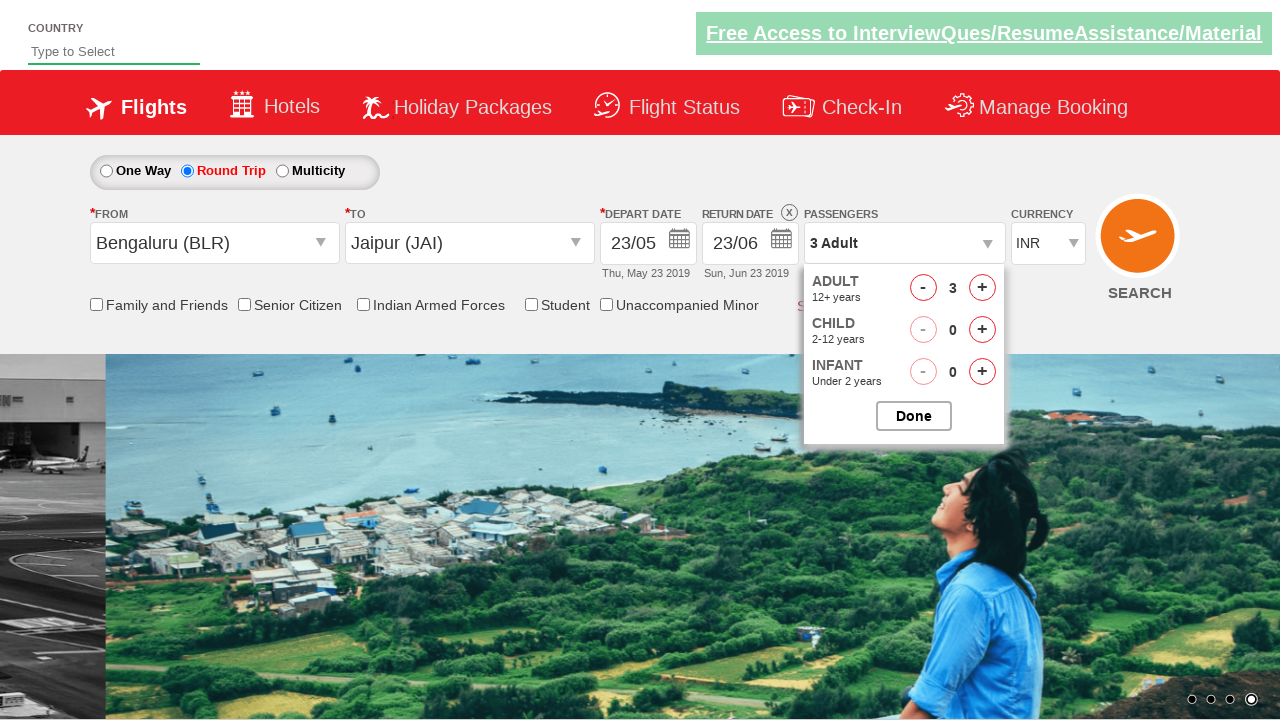

Incremented child count (1st click) at (982, 330) on #hrefIncChd
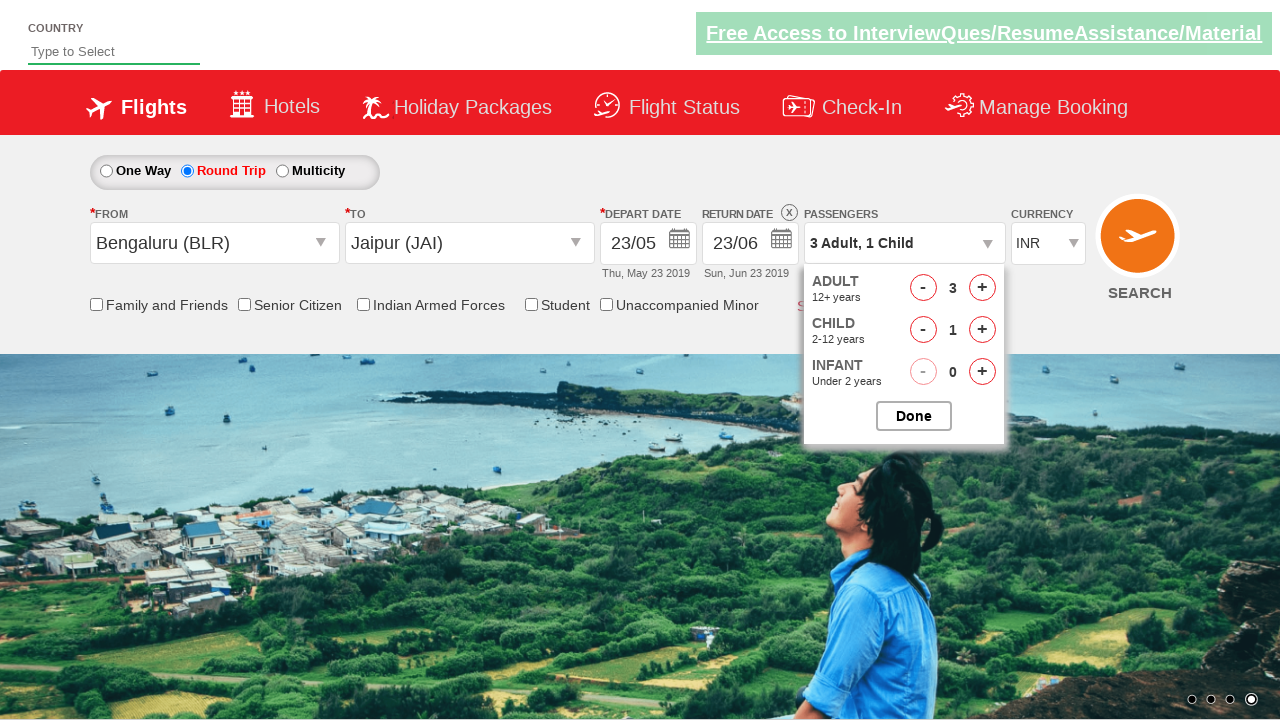

Incremented child count (2nd click) - total 2 children at (982, 330) on #hrefIncChd
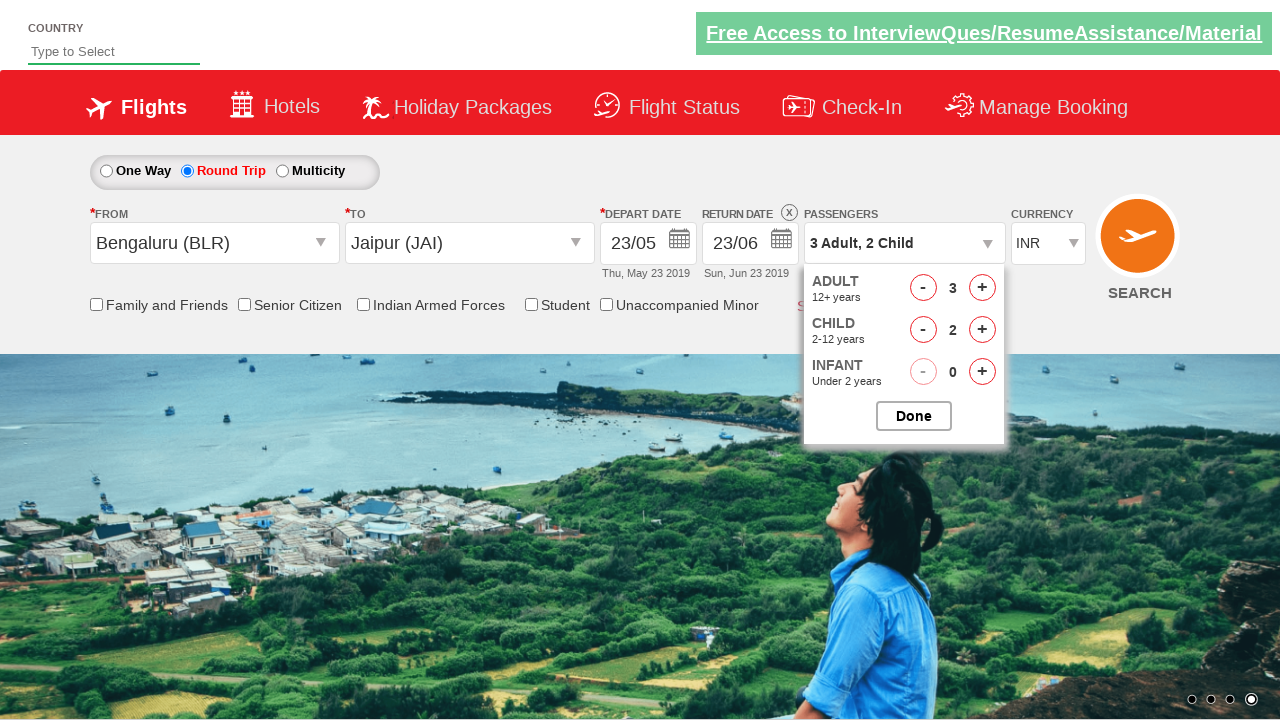

Waited before closing passenger selection
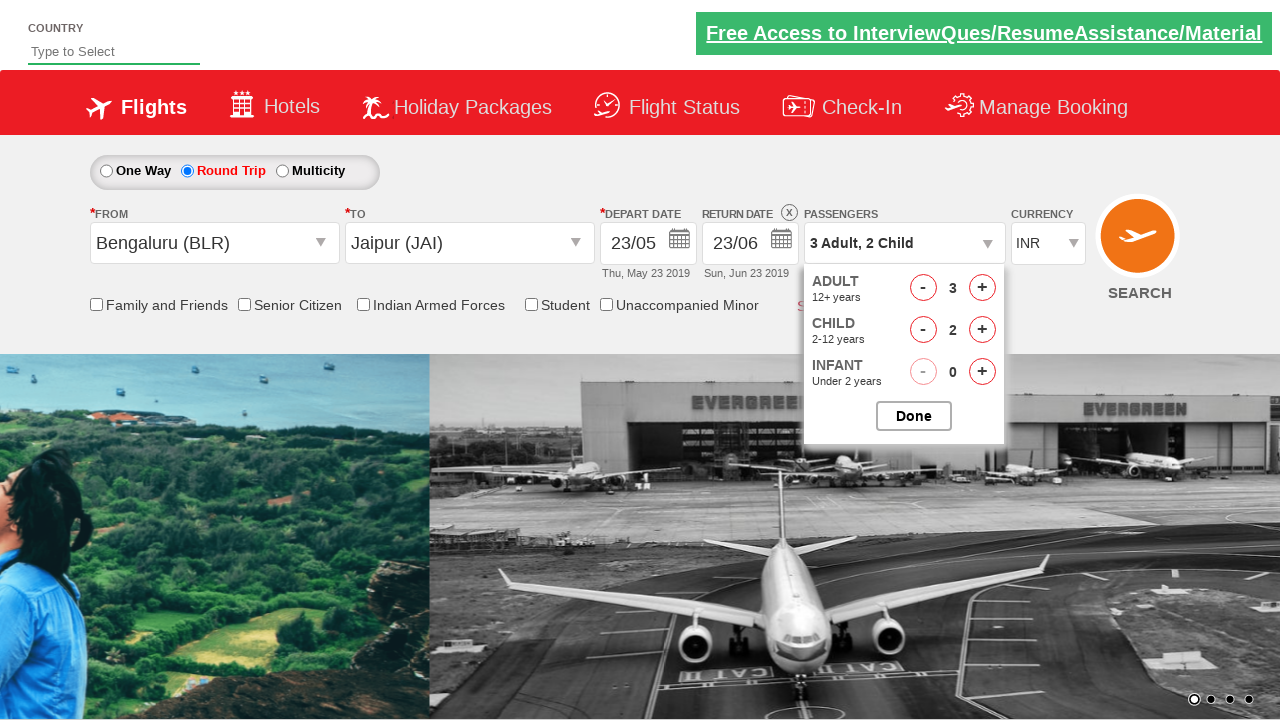

Closed passenger selection dropdown at (914, 416) on #btnclosepaxoption
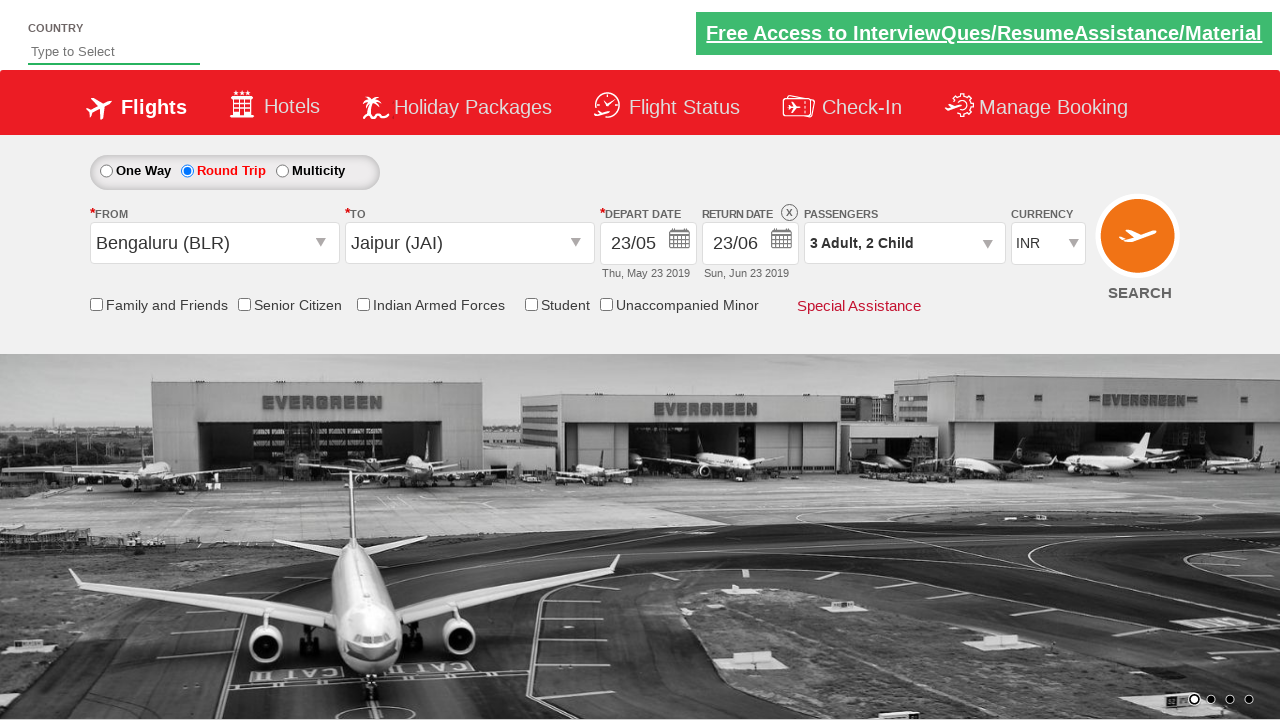

Waited before selecting currency
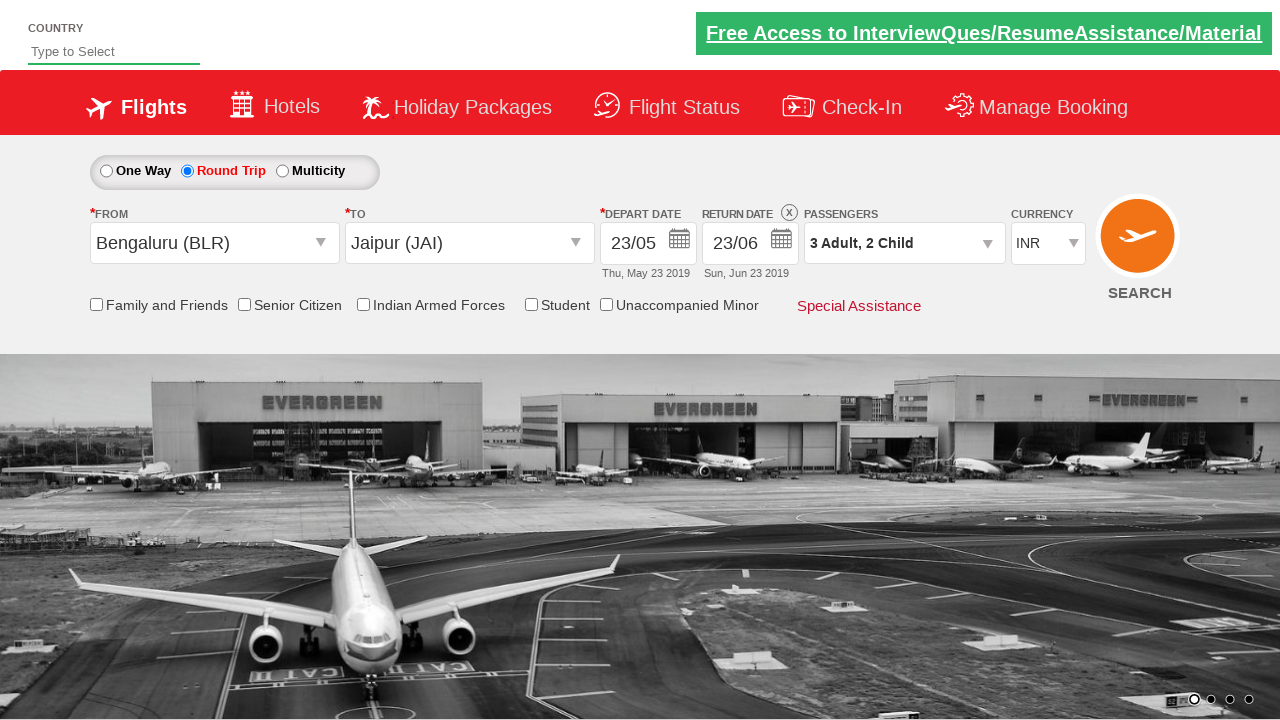

Selected USD as currency on #ctl00_mainContent_DropDownListCurrency
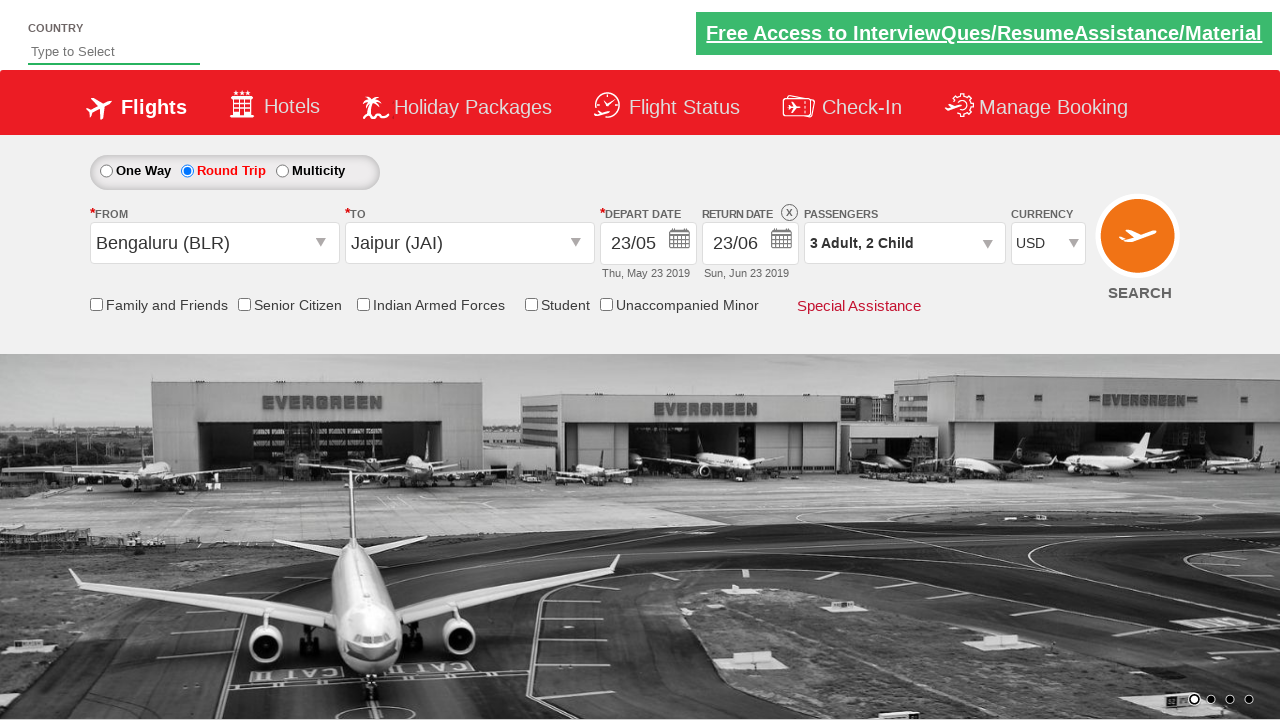

Waited before initiating flight search
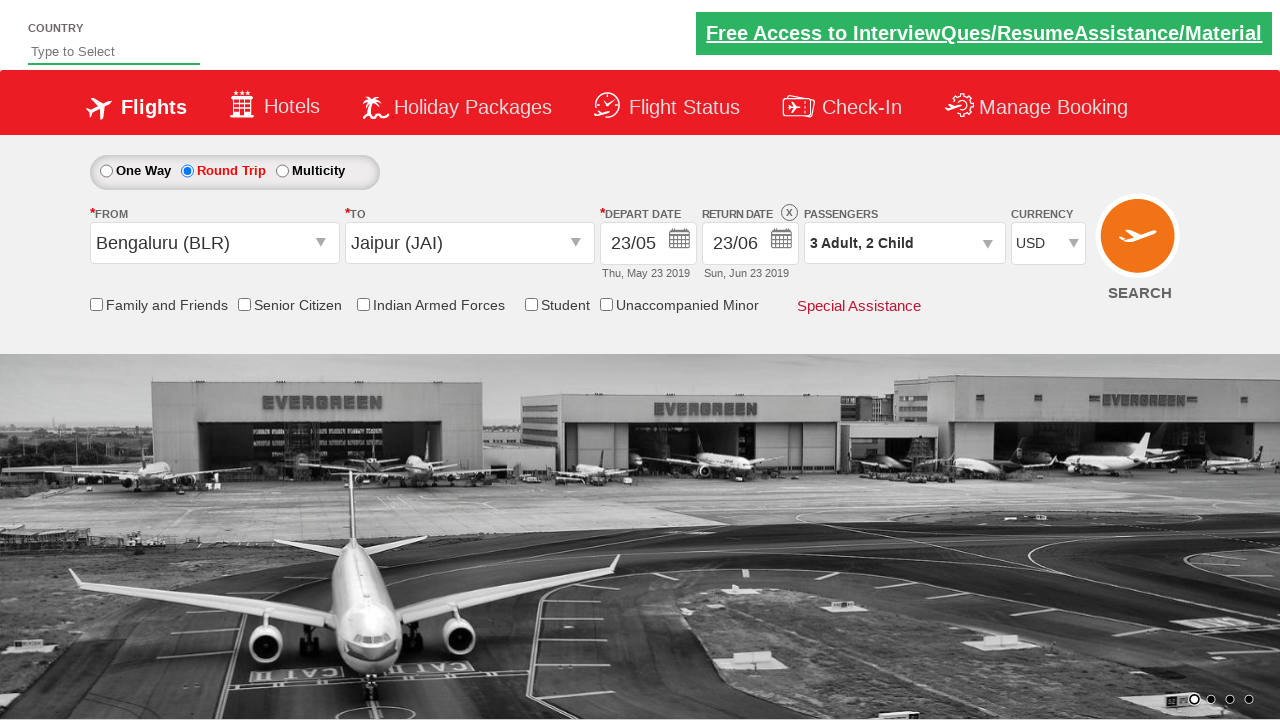

Clicked search button to find flights at (1140, 245) on #ctl00_mainContent_btn_FindFlights
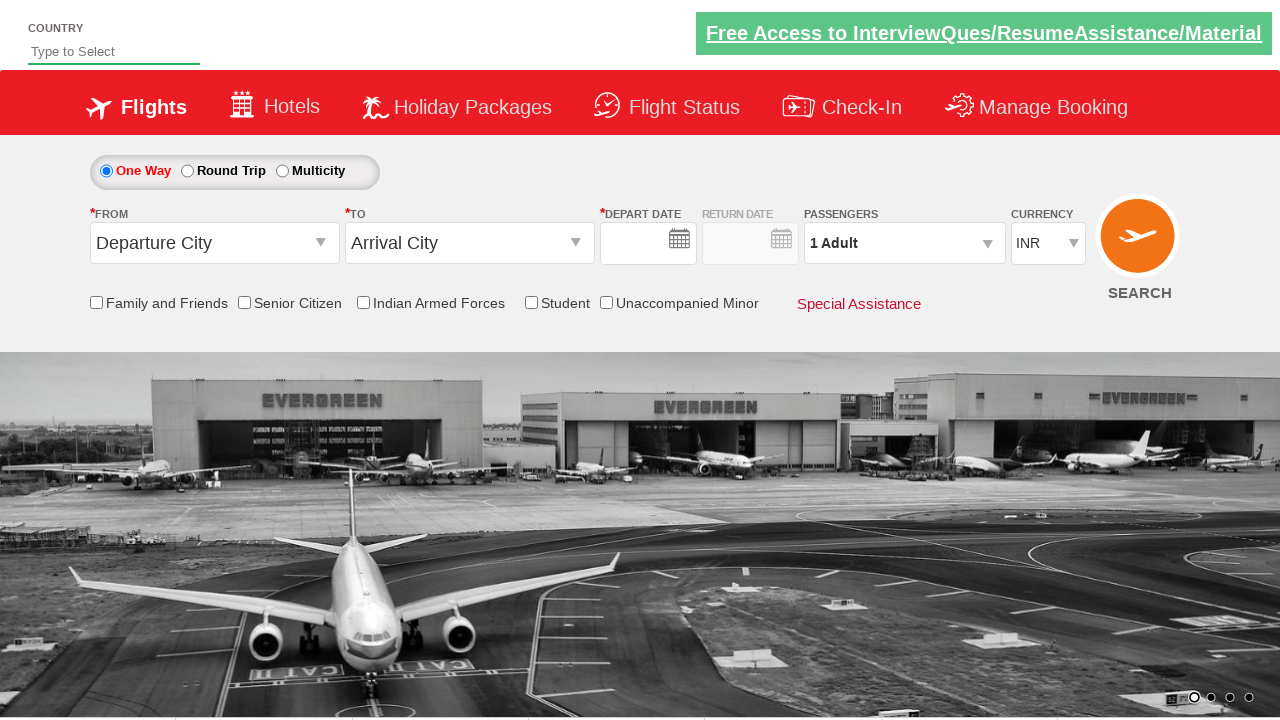

Waited for search results to load and process
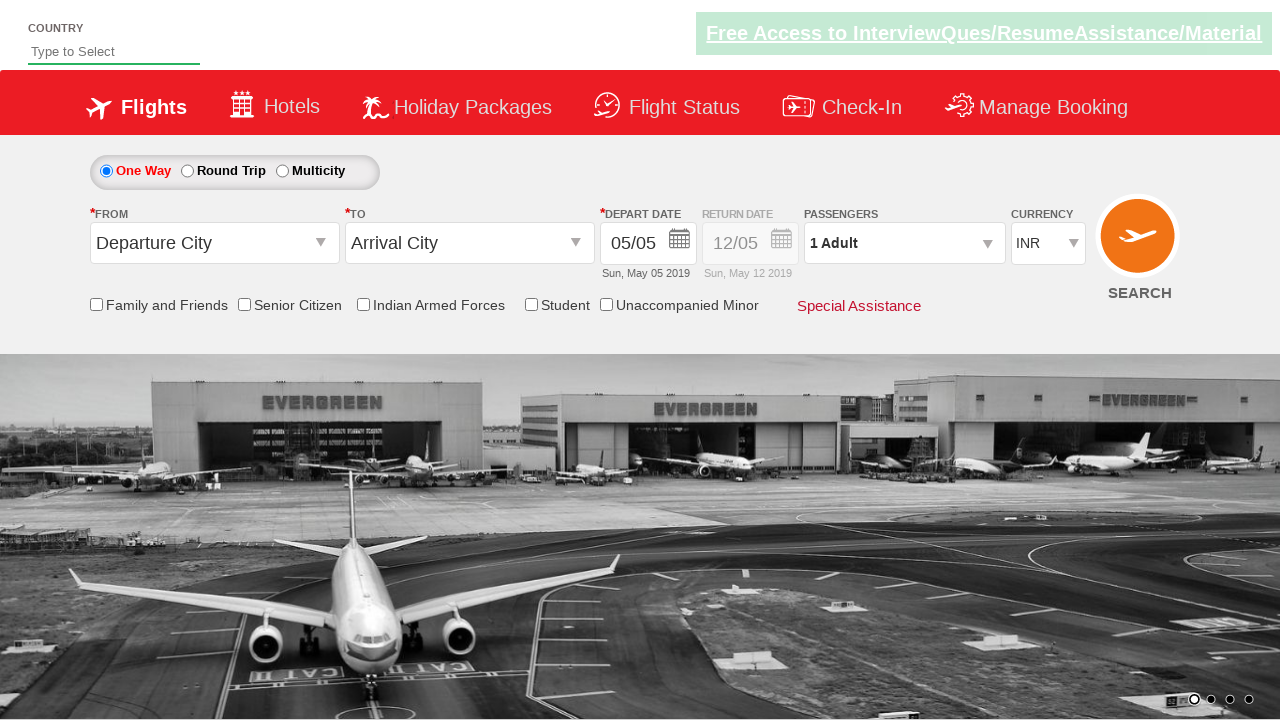

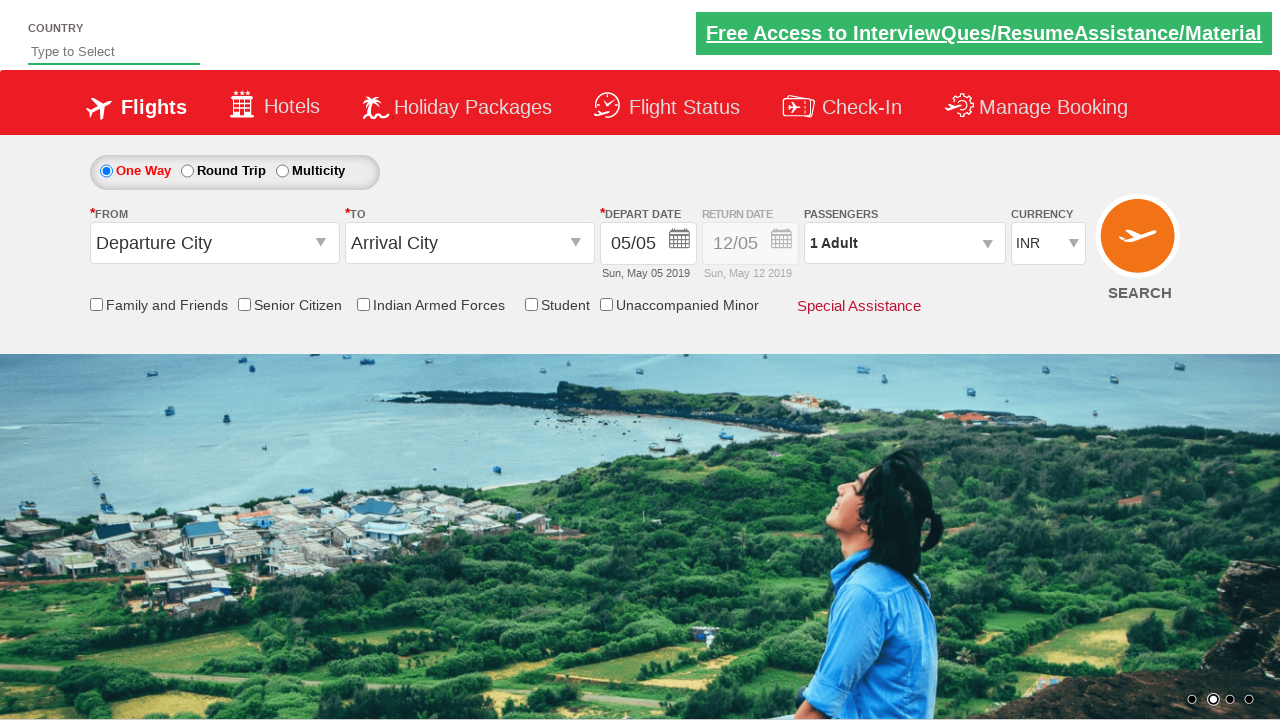